Tests drag and drop functionality by dragging a source element and dropping it onto a target element using jQuery UI's droppable demo page

Starting URL: https://jqueryui.com/resources/demos/droppable/default.html

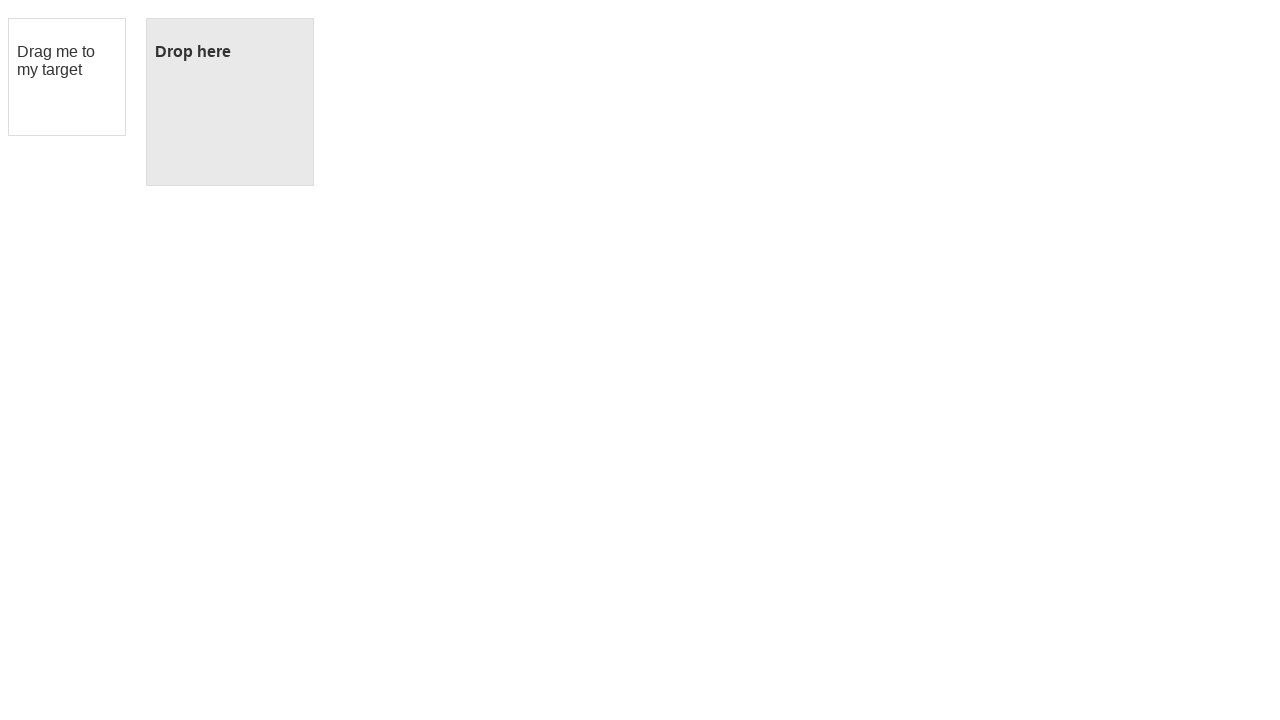

Waited for draggable element to be visible
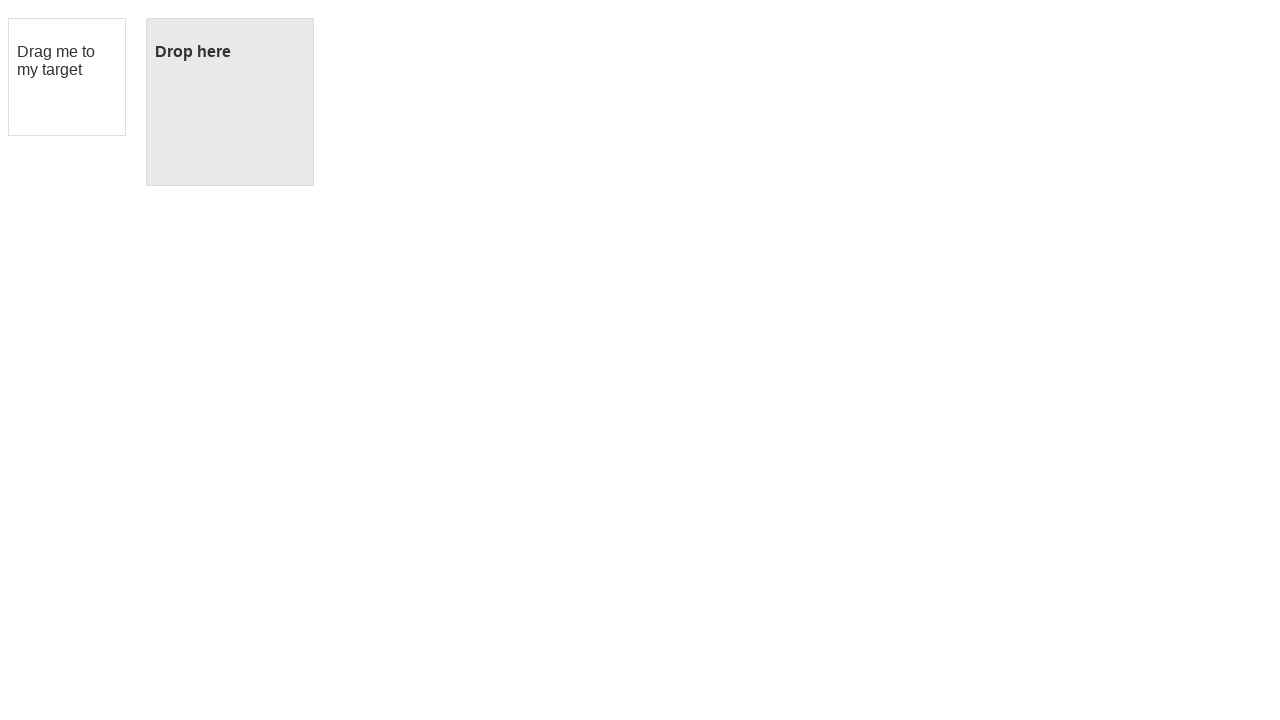

Waited for droppable element to be visible
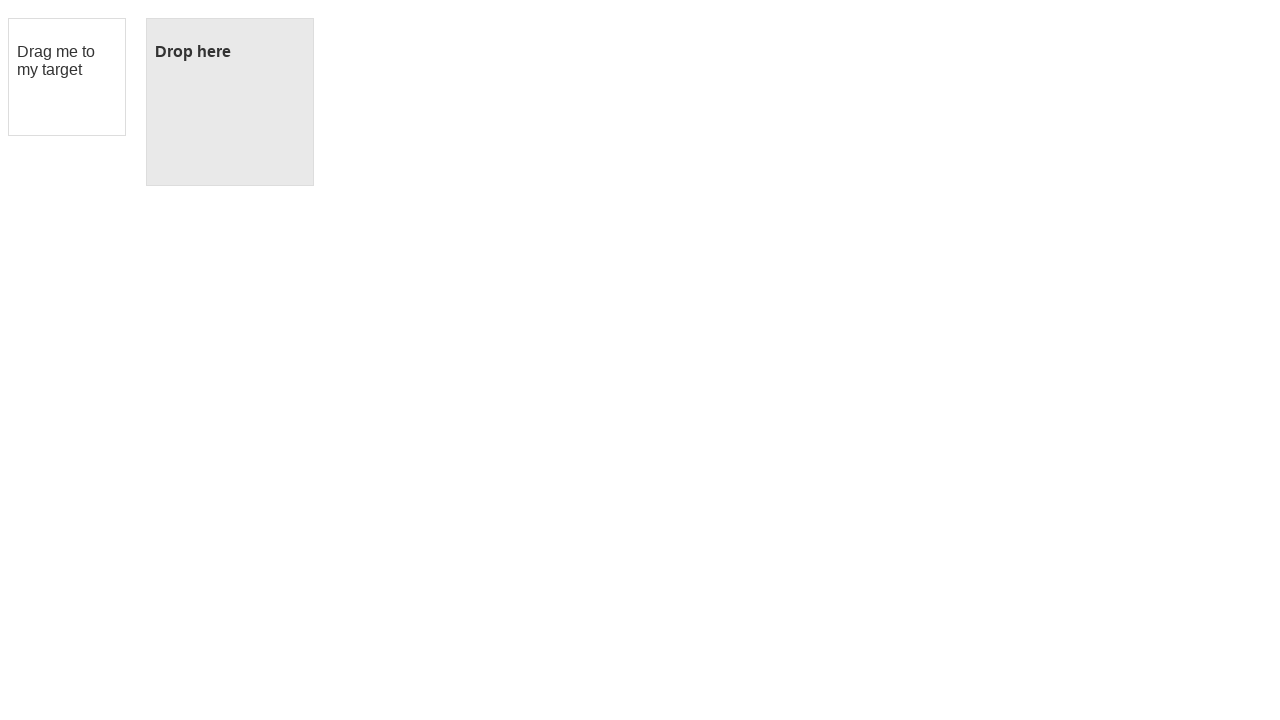

Located the draggable source element
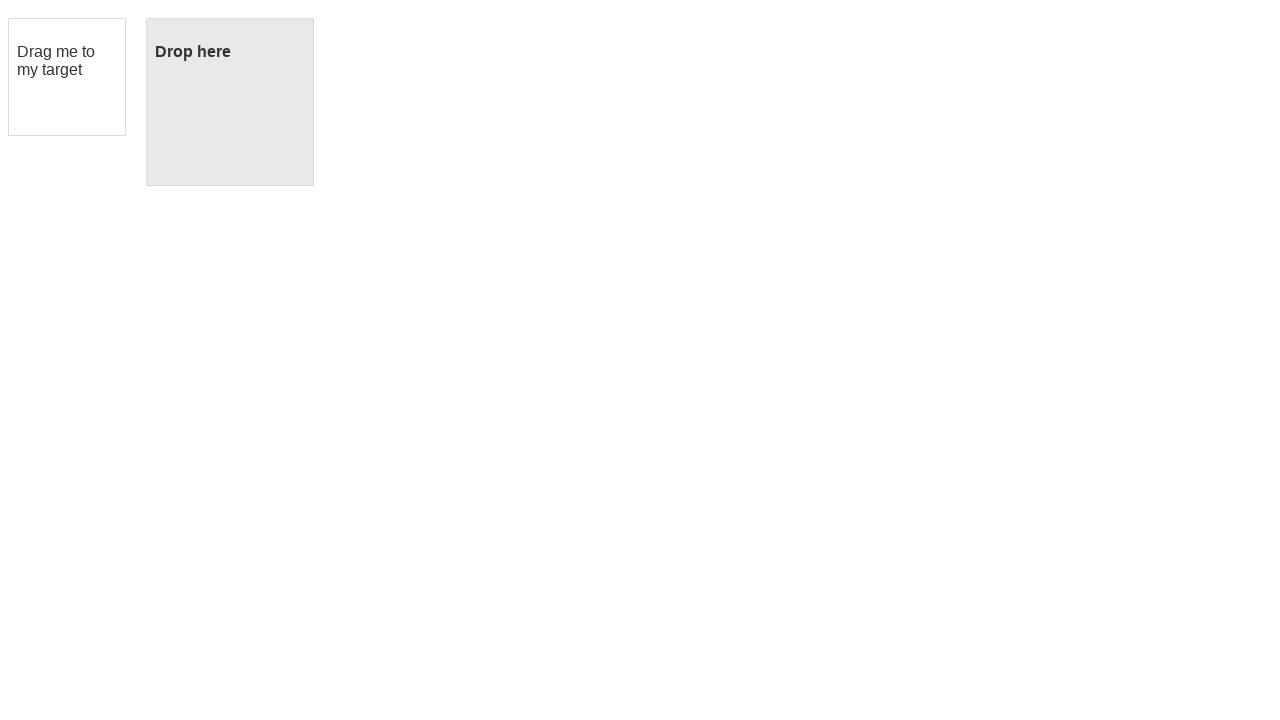

Located the droppable target element
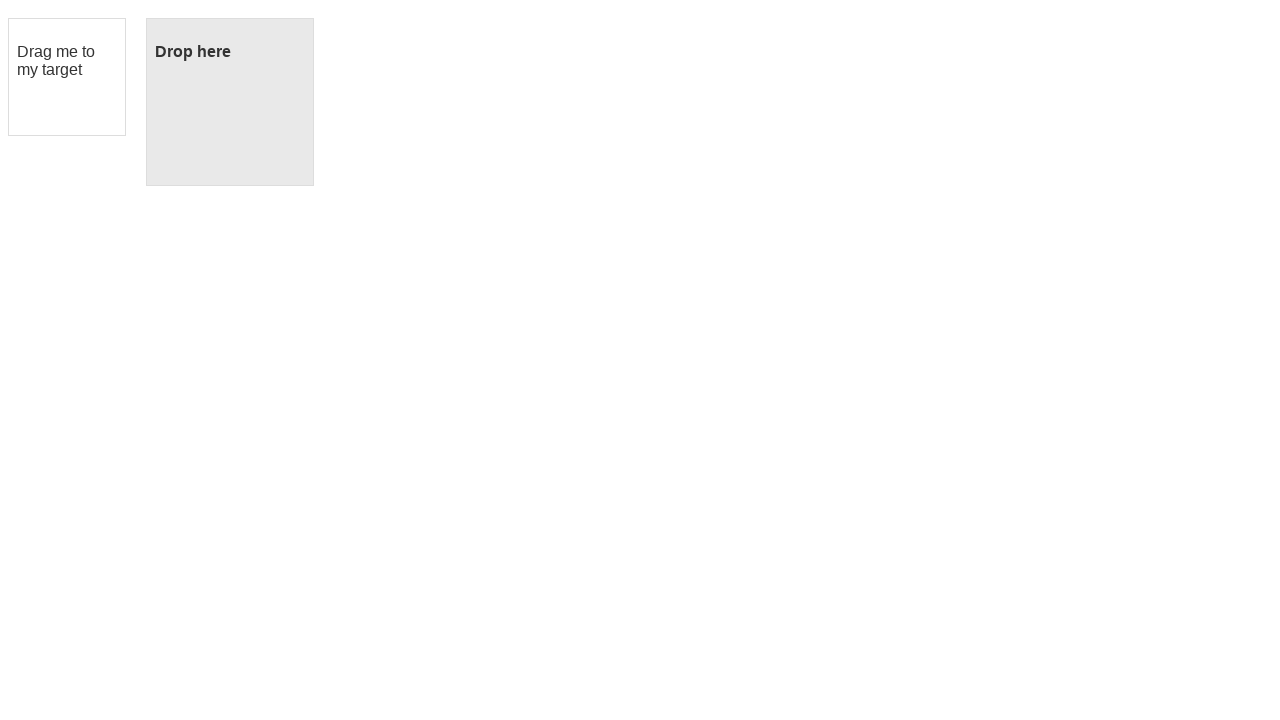

Dragged source element and dropped it onto target element at (230, 102)
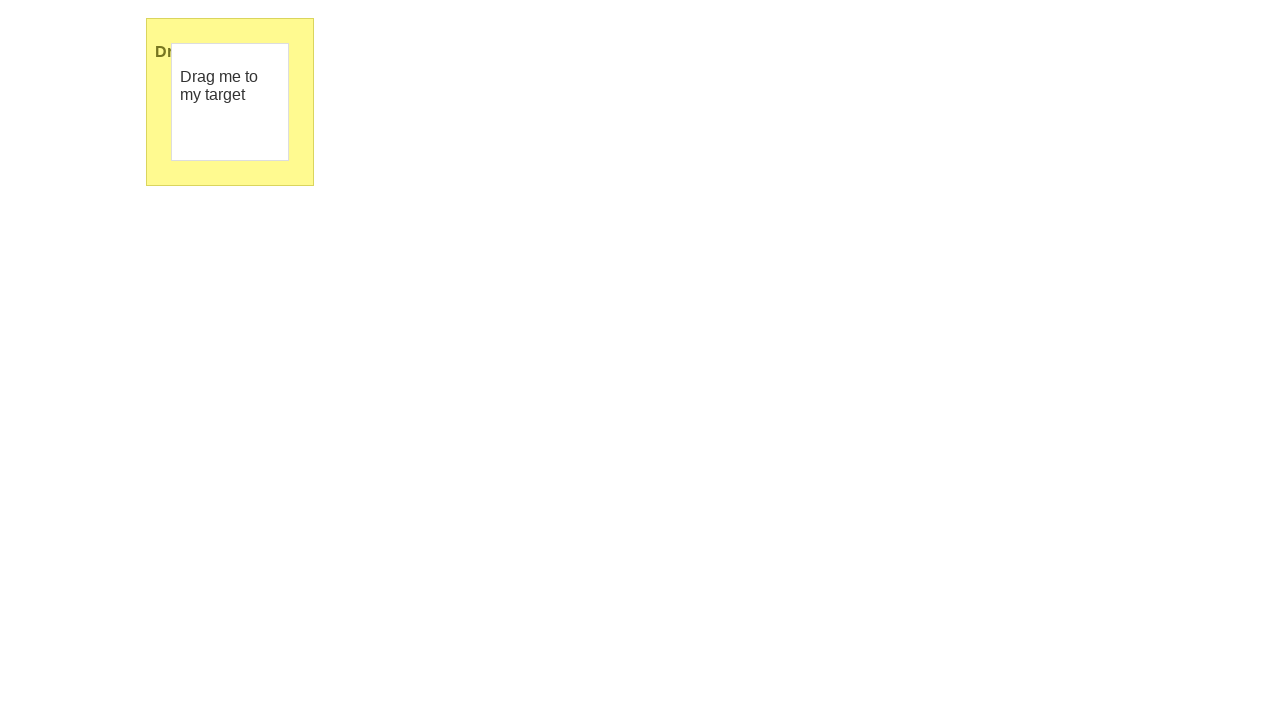

Verified drop was successful - target element now displays 'Dropped!' text
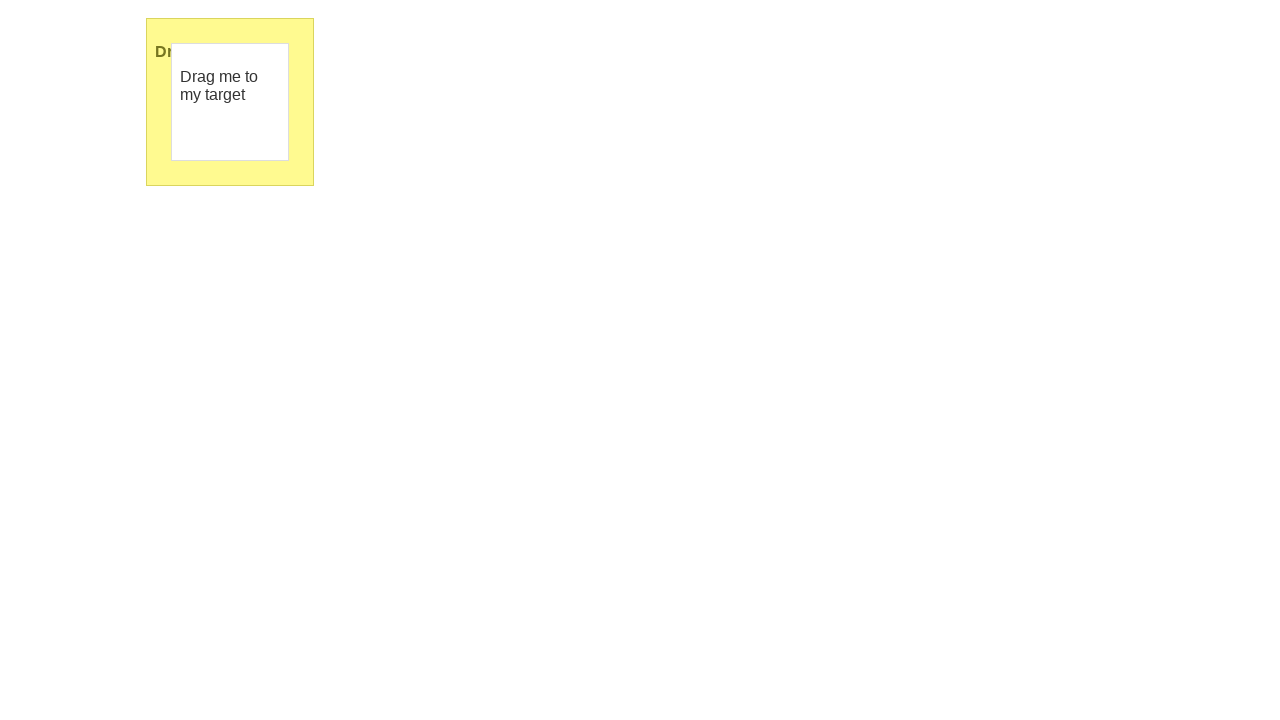

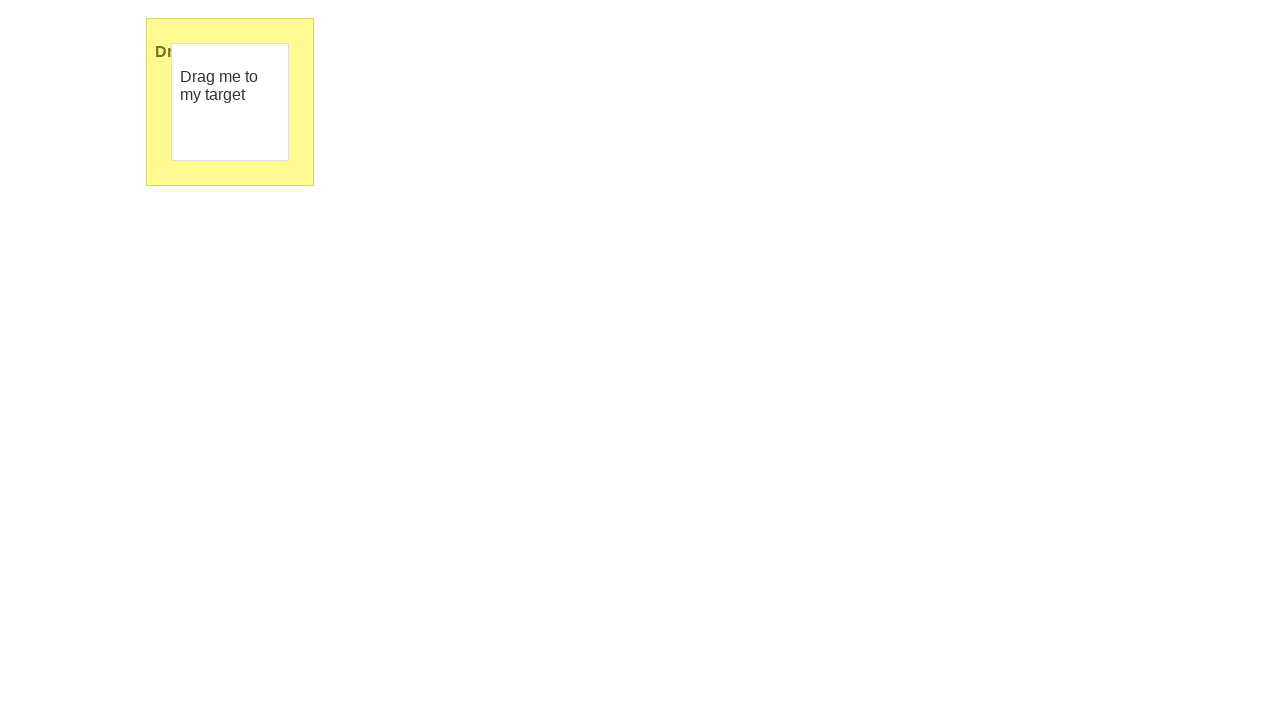